Tests marking all todo items as completed using the toggle all checkbox

Starting URL: https://demo.playwright.dev/todomvc

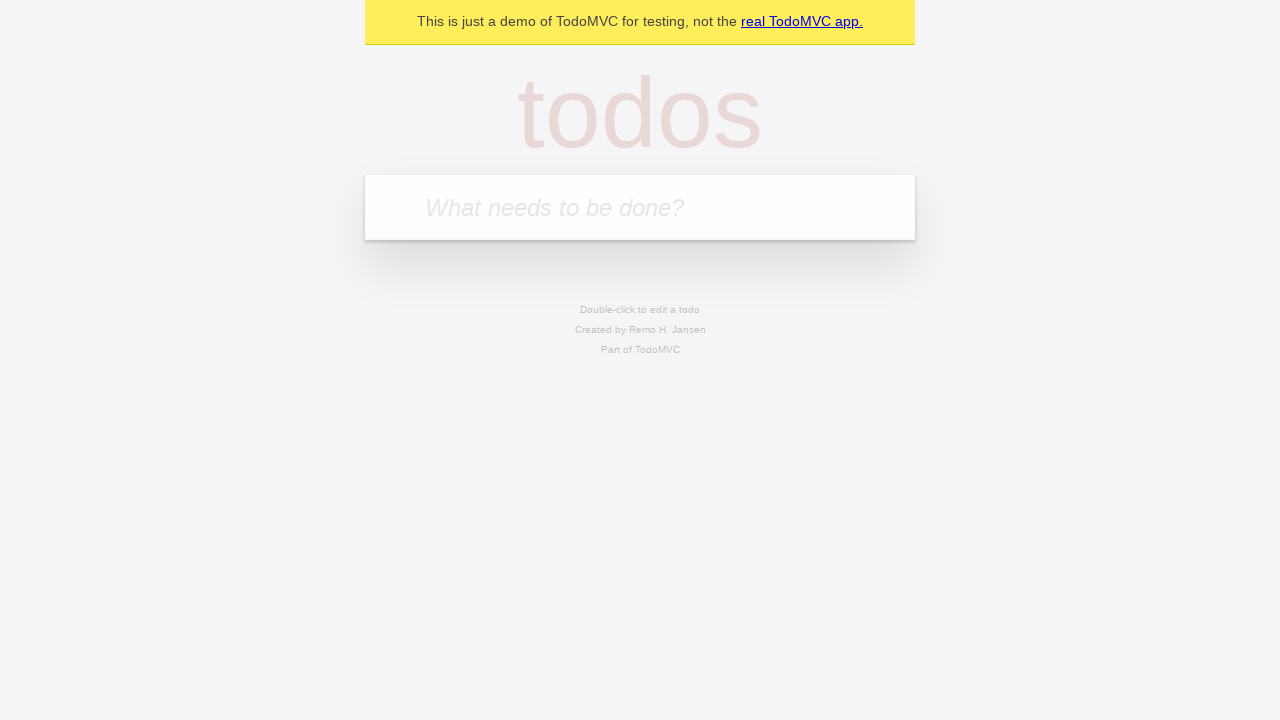

Filled todo input with 'buy some cheese' on internal:attr=[placeholder="What needs to be done?"i]
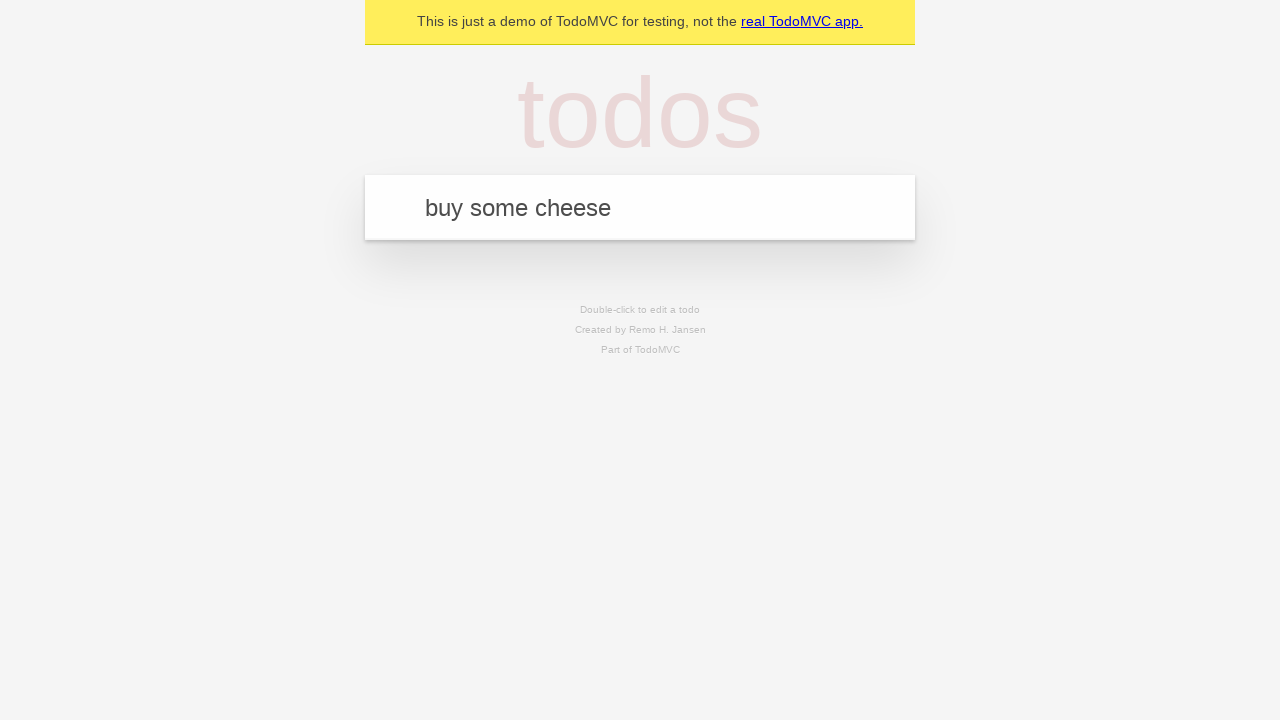

Pressed Enter to add 'buy some cheese' to todo list on internal:attr=[placeholder="What needs to be done?"i]
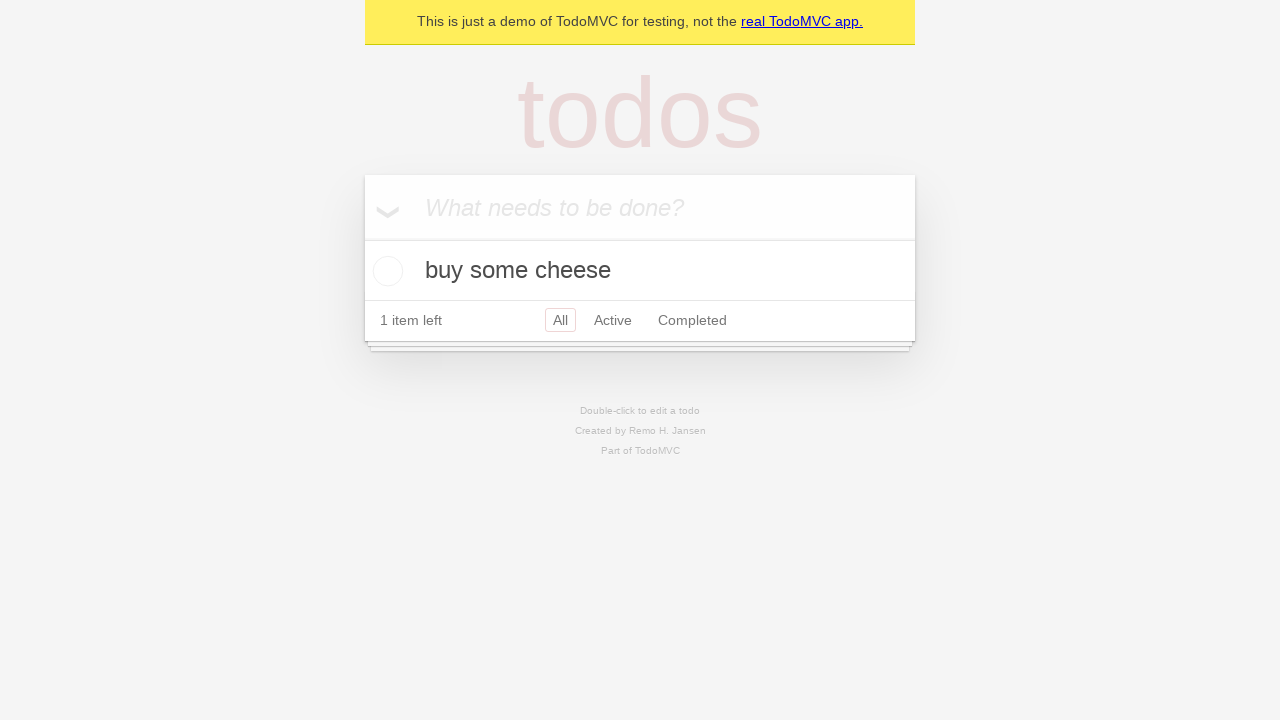

Filled todo input with 'feed the cat' on internal:attr=[placeholder="What needs to be done?"i]
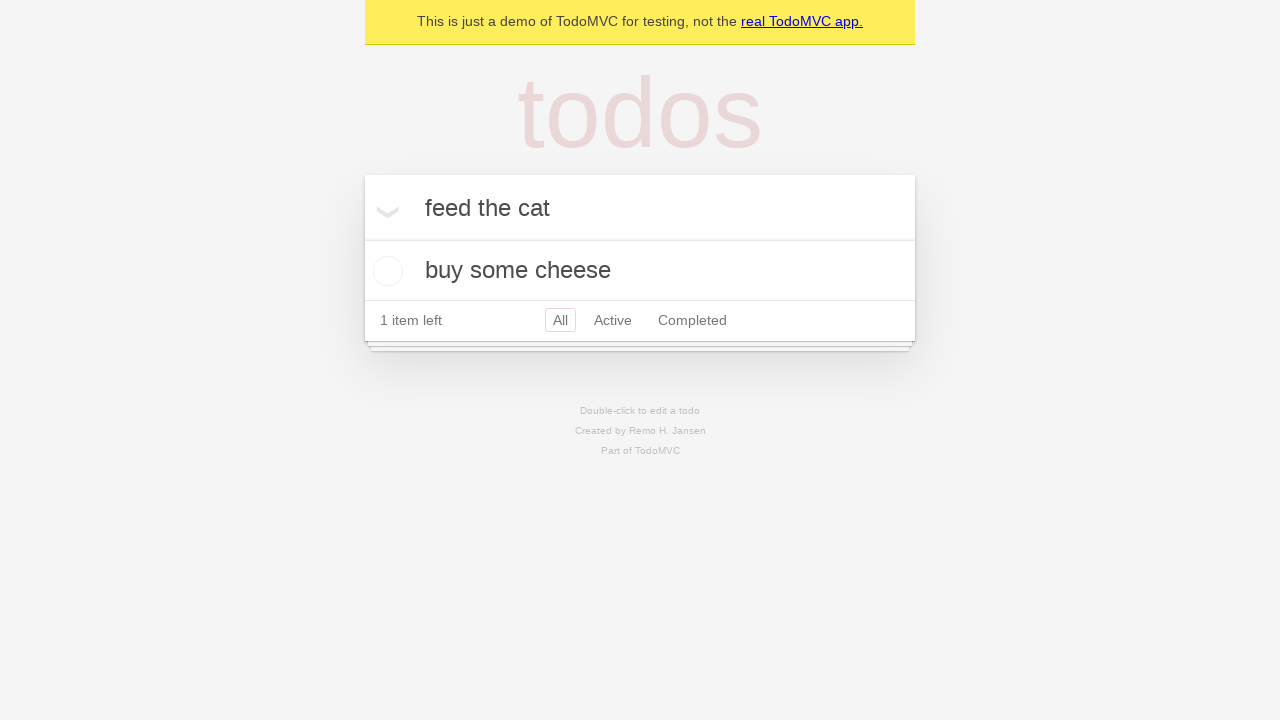

Pressed Enter to add 'feed the cat' to todo list on internal:attr=[placeholder="What needs to be done?"i]
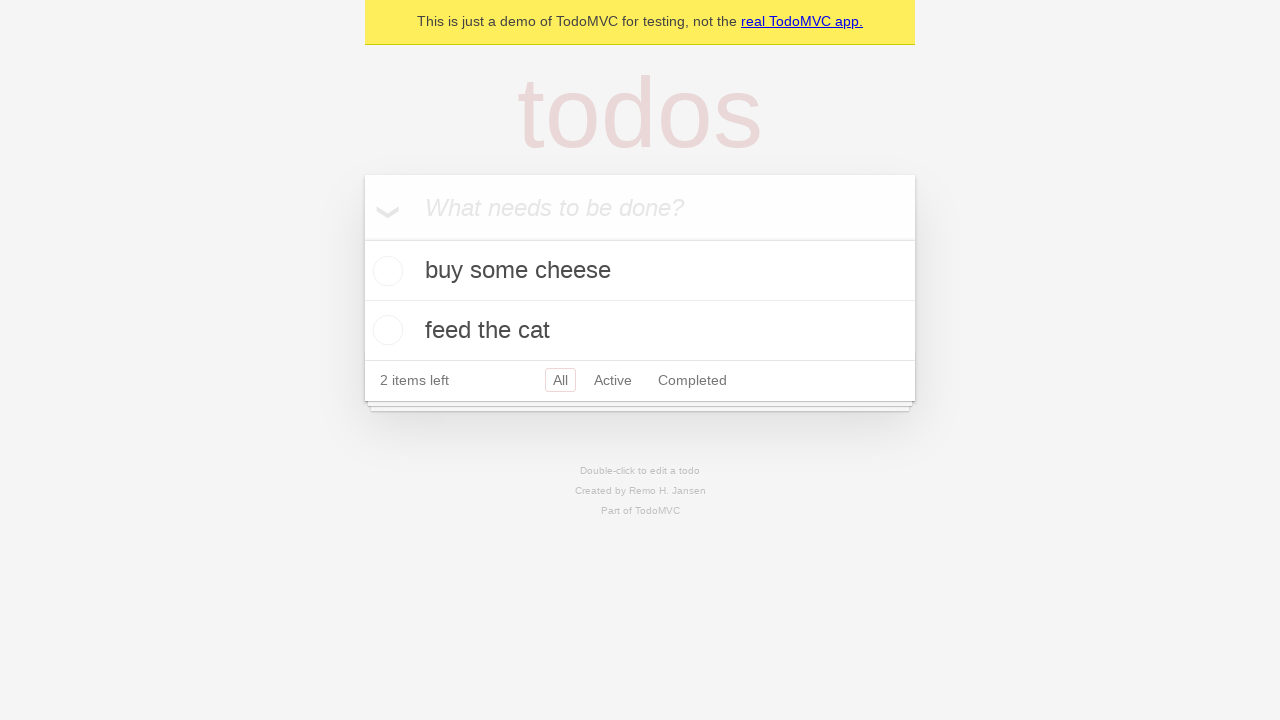

Filled todo input with 'book a doctors appointment' on internal:attr=[placeholder="What needs to be done?"i]
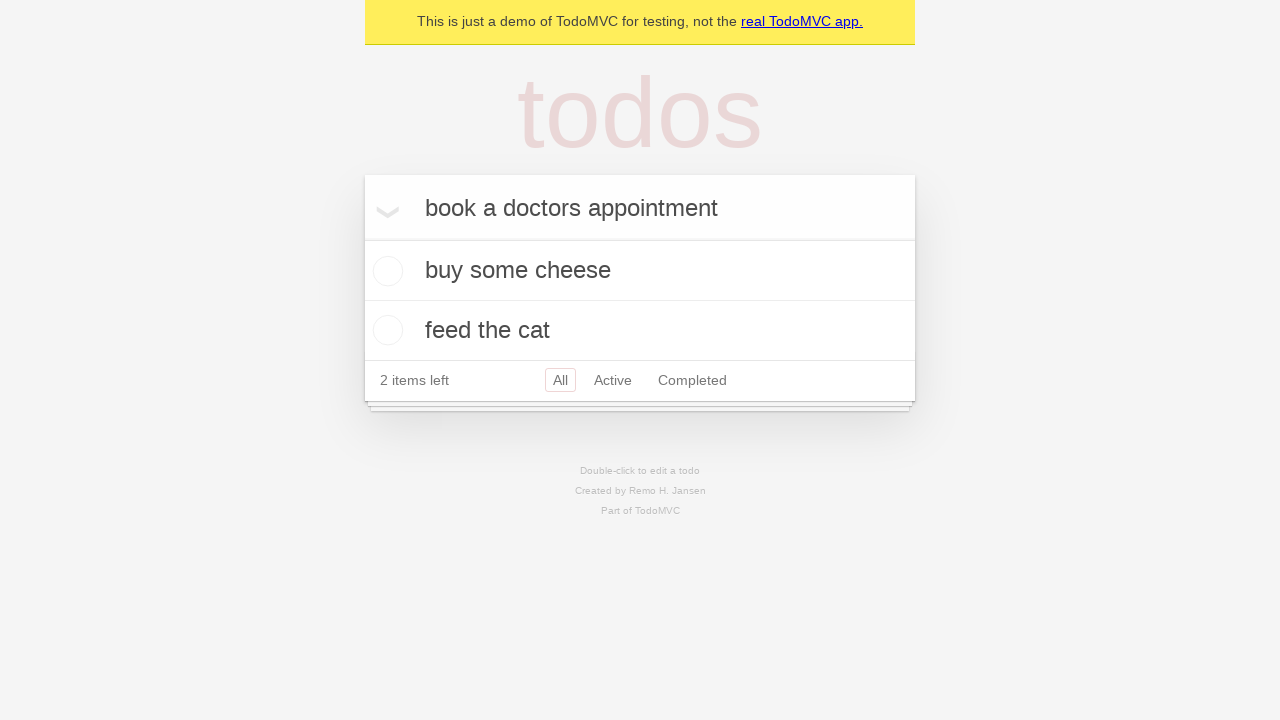

Pressed Enter to add 'book a doctors appointment' to todo list on internal:attr=[placeholder="What needs to be done?"i]
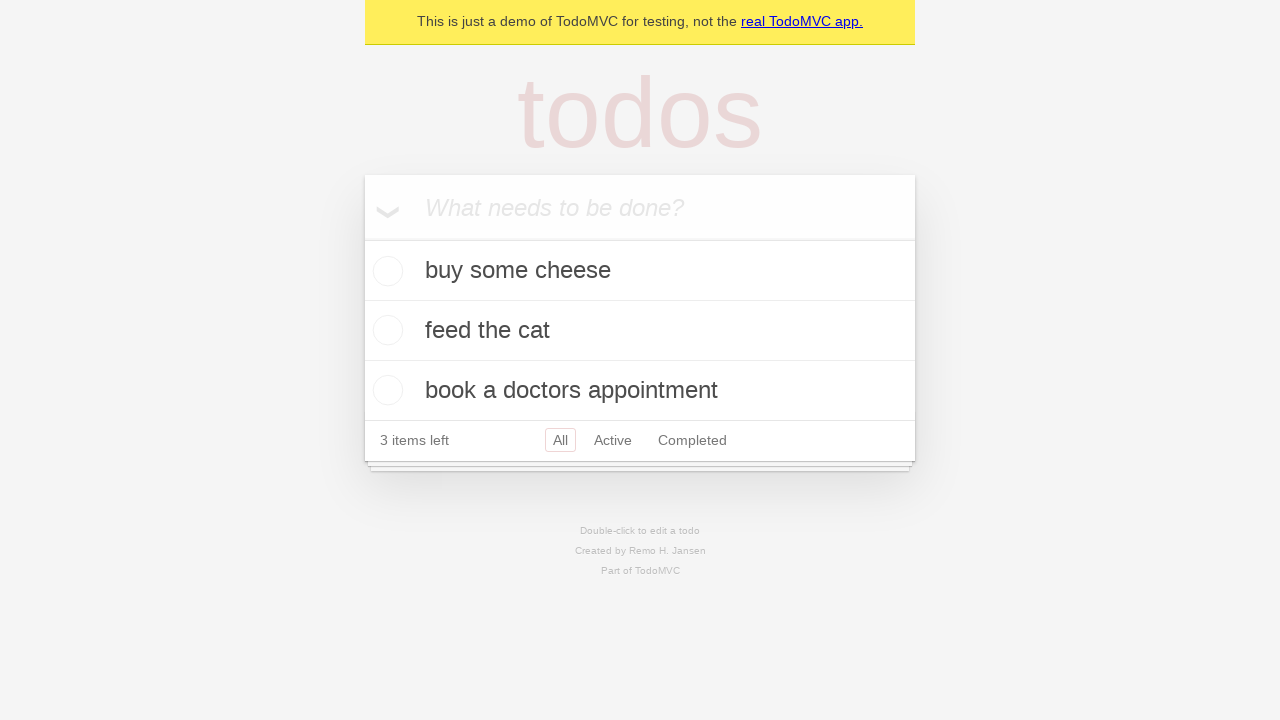

Clicked 'Mark all as complete' checkbox to toggle all items as completed at (362, 238) on internal:label="Mark all as complete"i
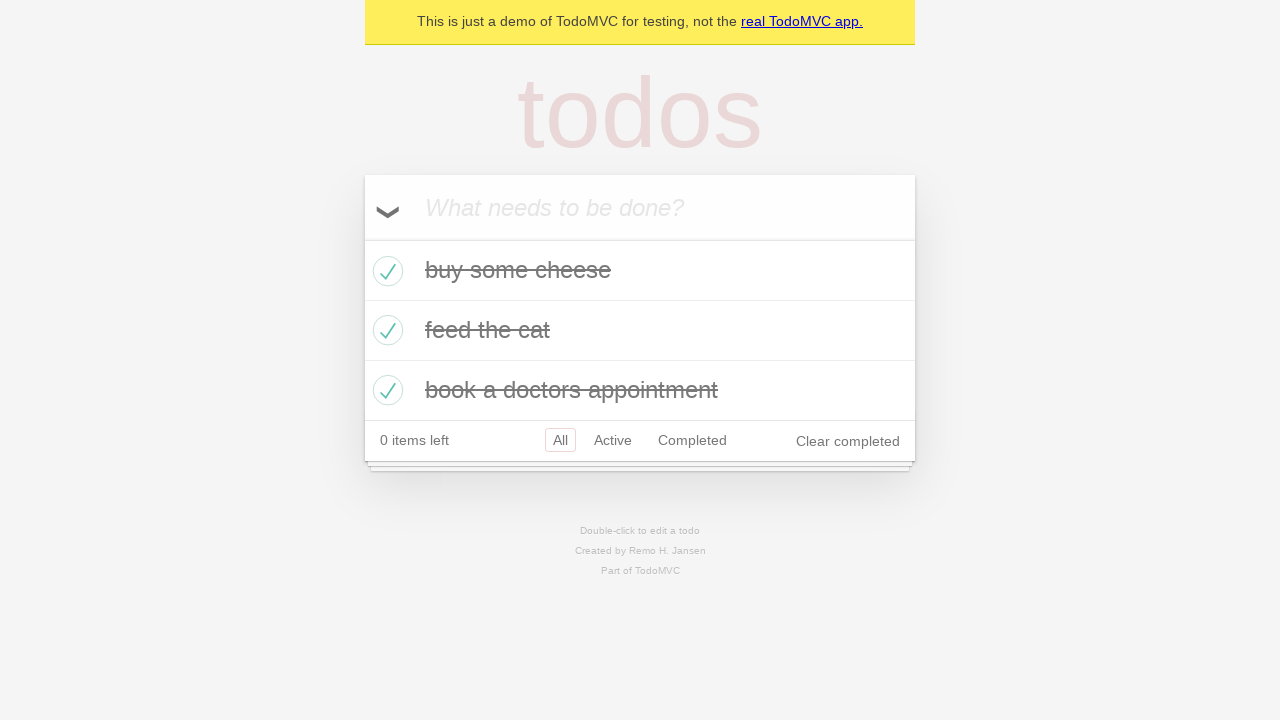

All todo items marked as completed and displayed with completed styling
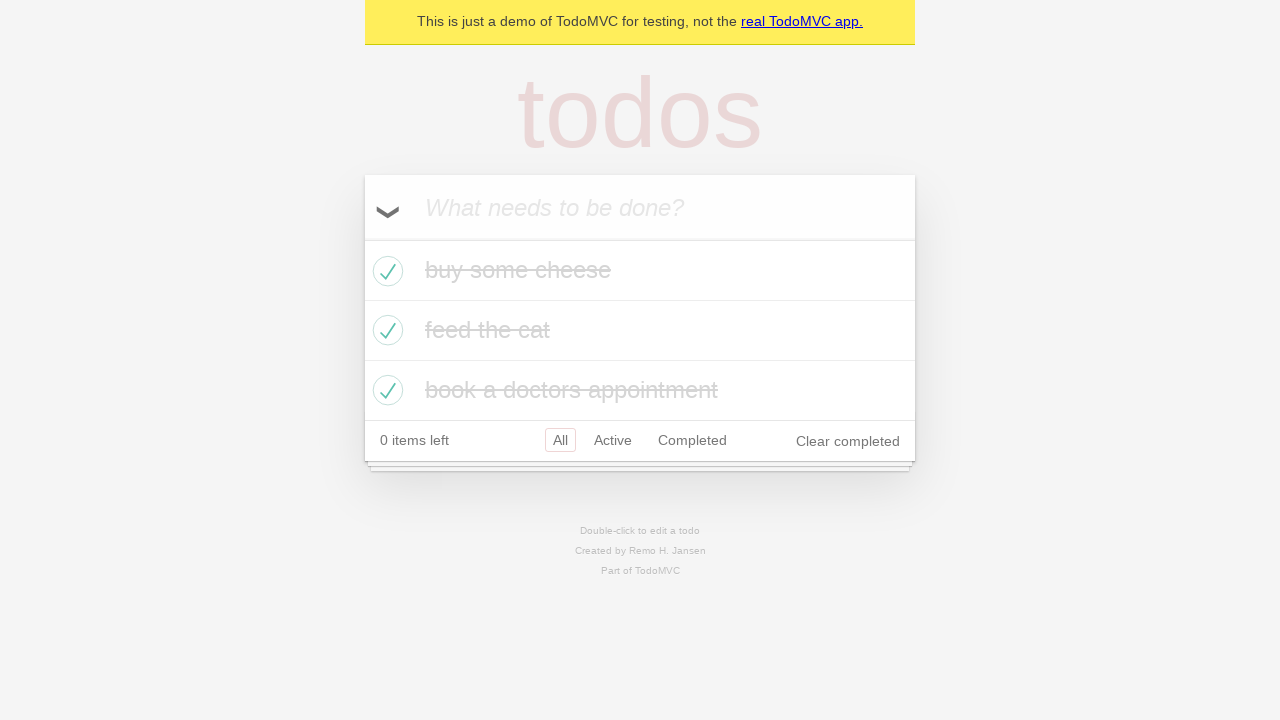

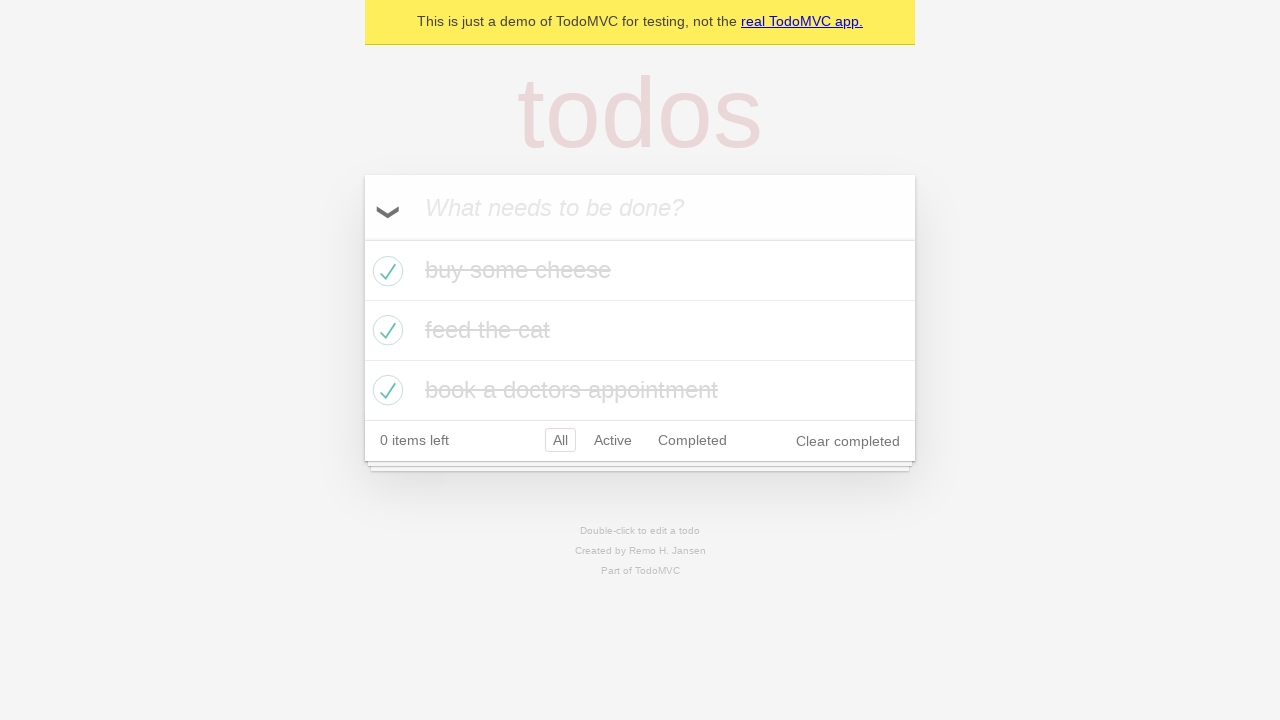